Navigates to a demo automation testing site, interacts with menu items to reach the alerts section, and accepts an alert dialog

Starting URL: http://demo.automationtesting.in

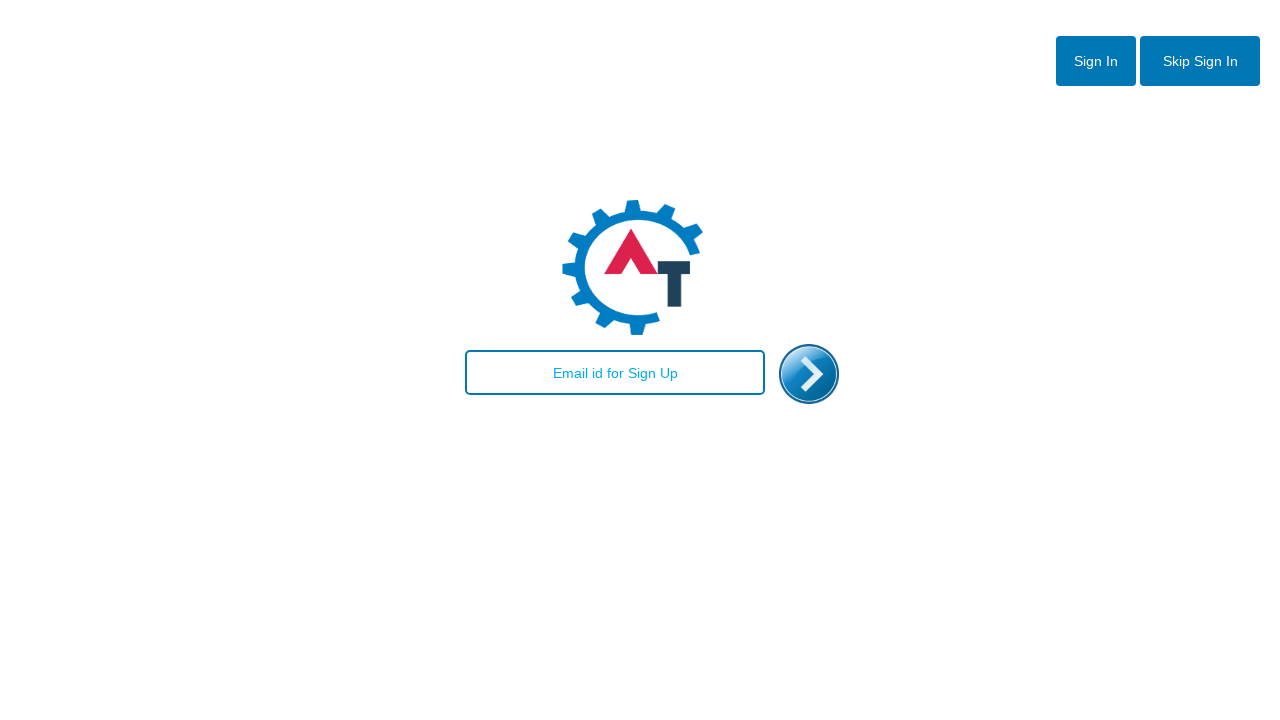

Clicked Skip Sign In button at (1200, 61) on xpath=//button[@id='btn2']
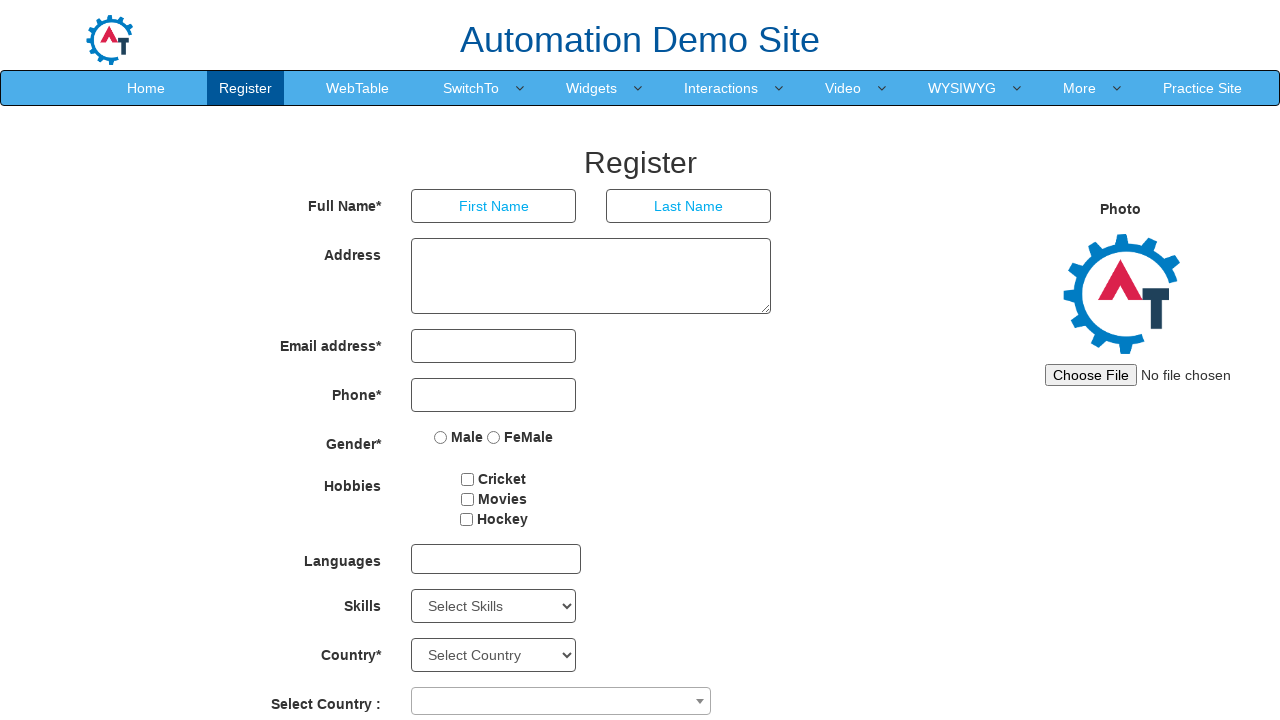

Hovered over SwitchTo menu item at (471, 88) on xpath=//a[contains(text(),'SwitchTo')]
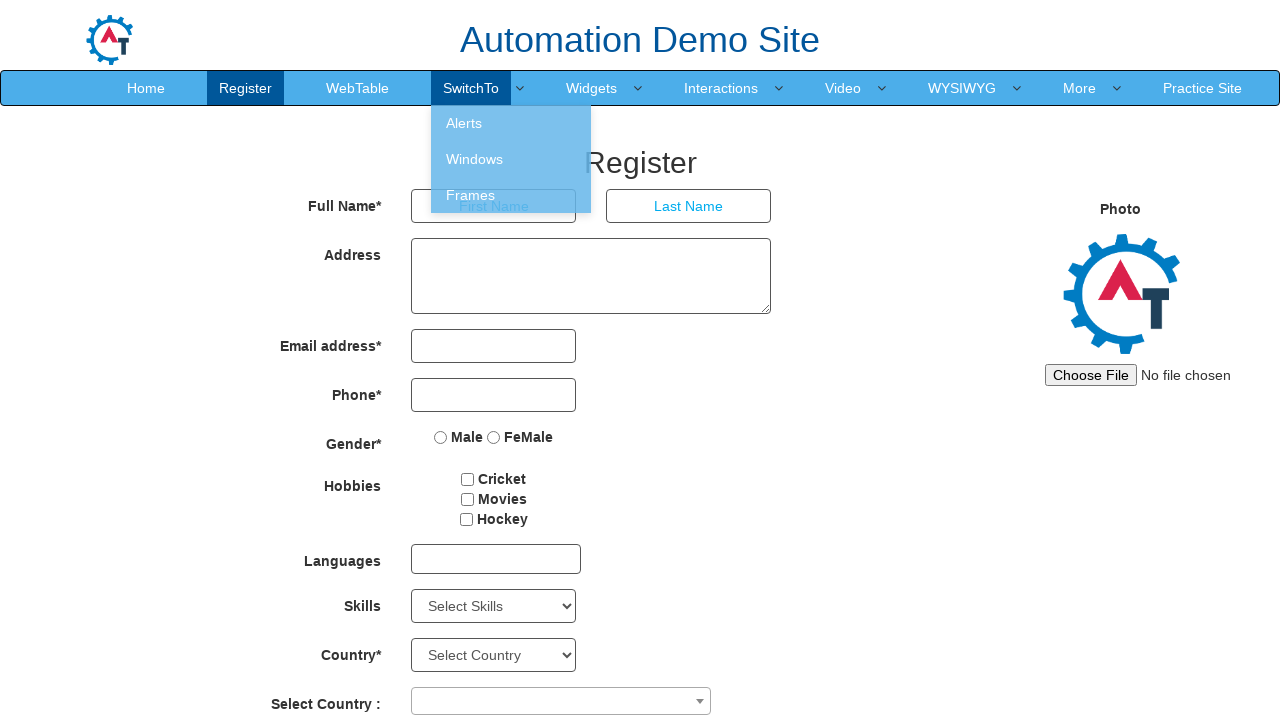

Clicked Alerts submenu at (511, 123) on xpath=//a[contains(text(),'Alerts')]
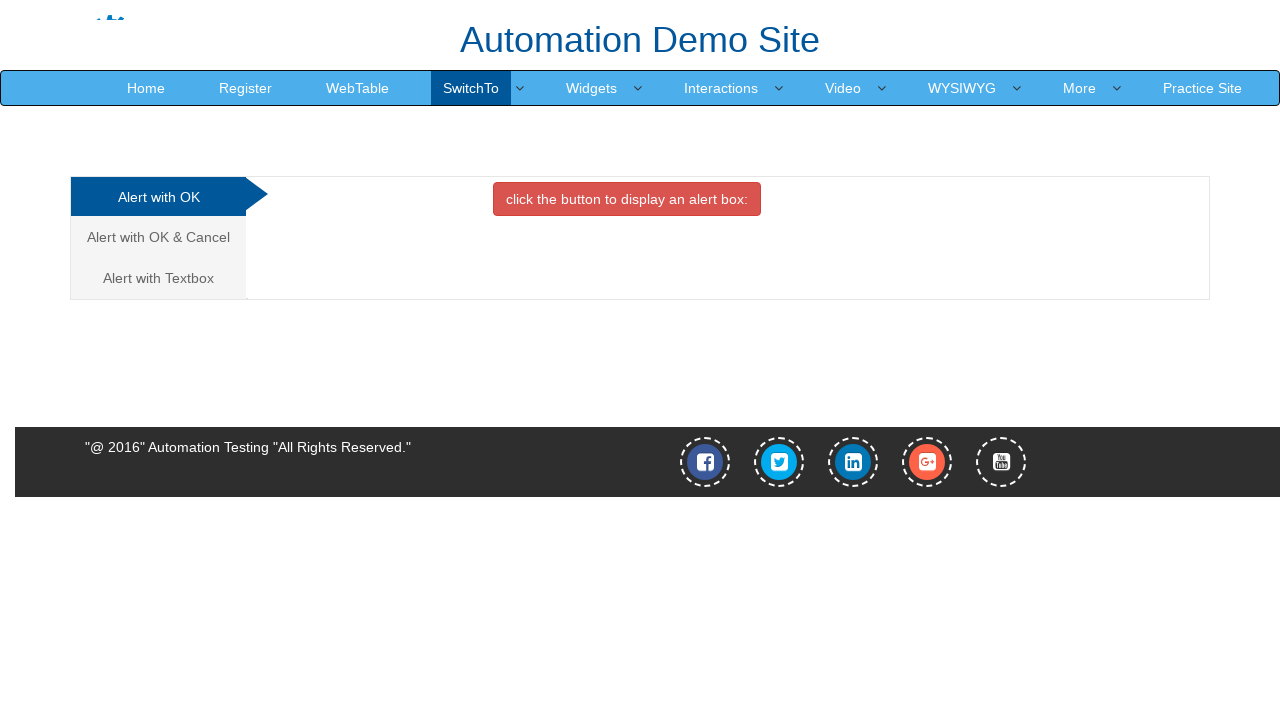

Clicked button to trigger alert dialog at (627, 199) on xpath=//button[contains(@class,'btn btn-danger')]
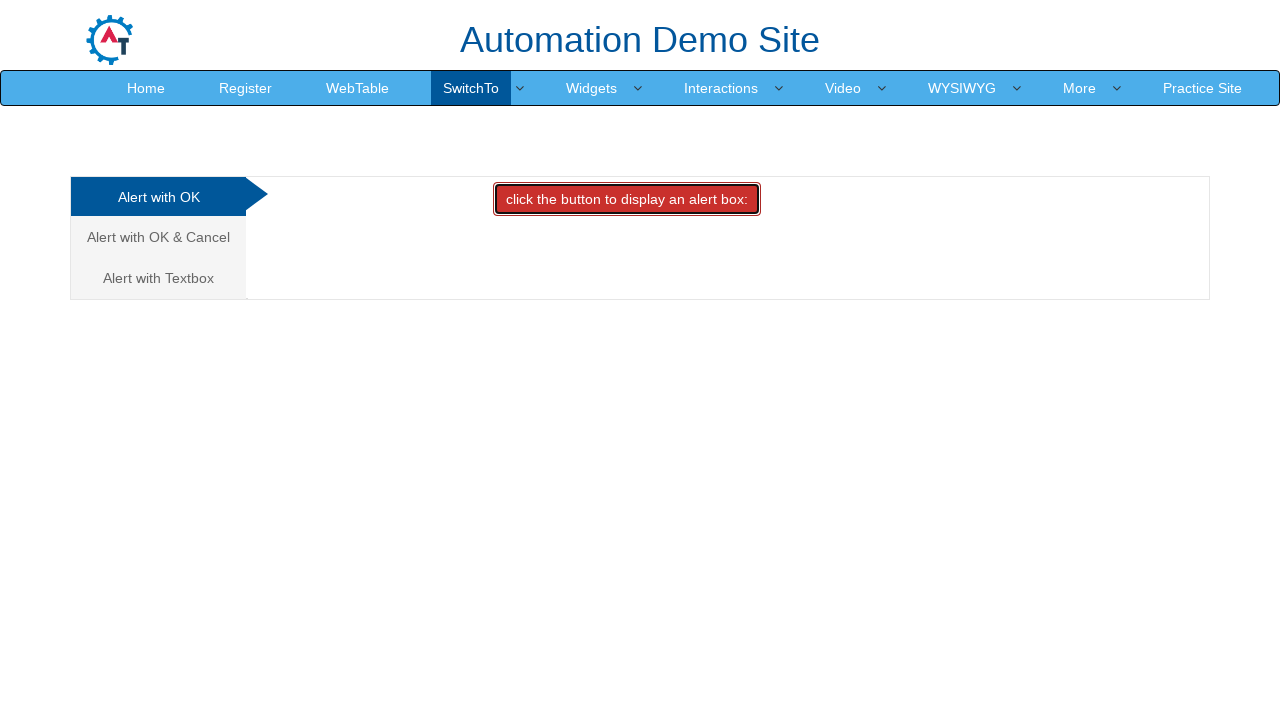

Set up dialog handler to accept alert
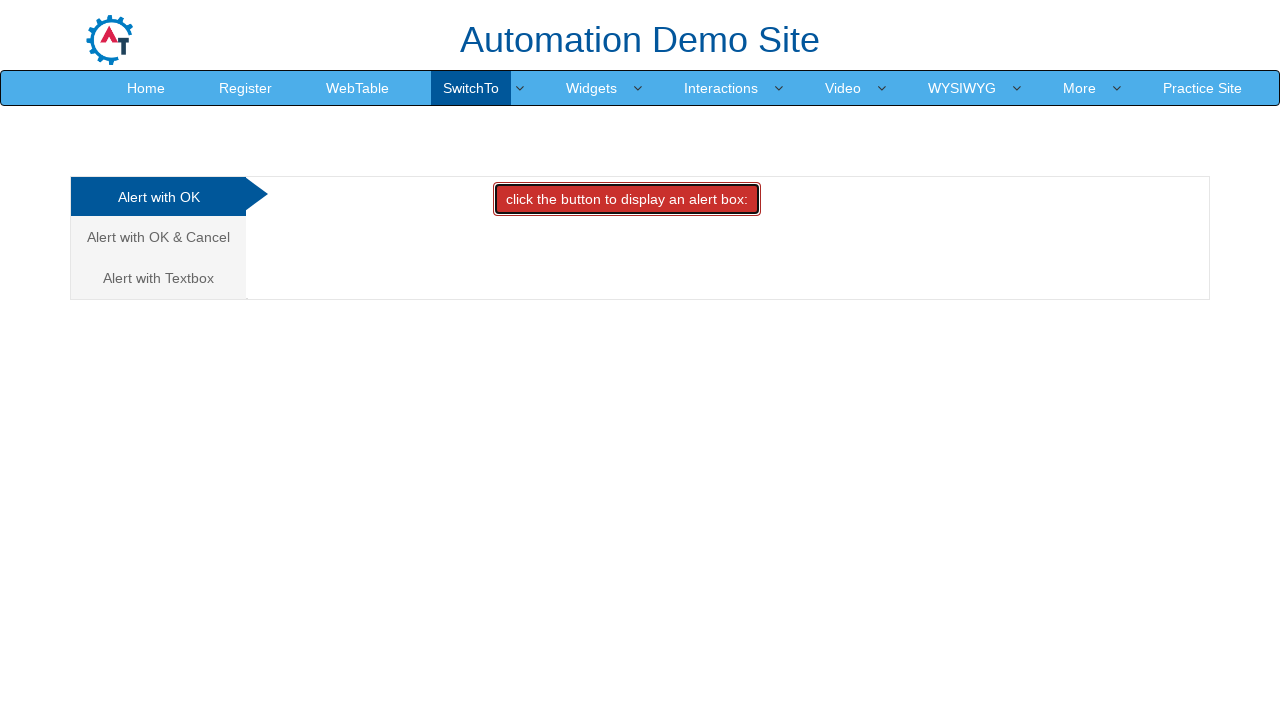

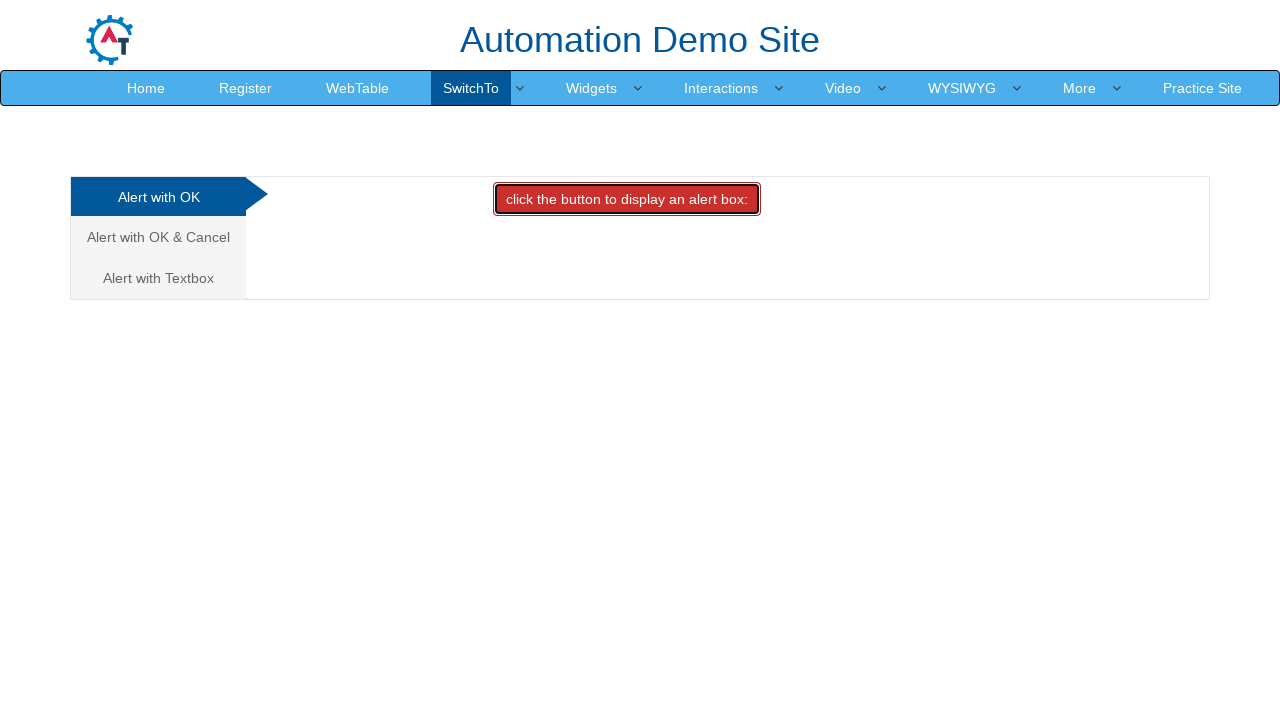